Opens the nopCommerce demo website and maximizes the browser window

Starting URL: https://demo.nopcommerce.com/

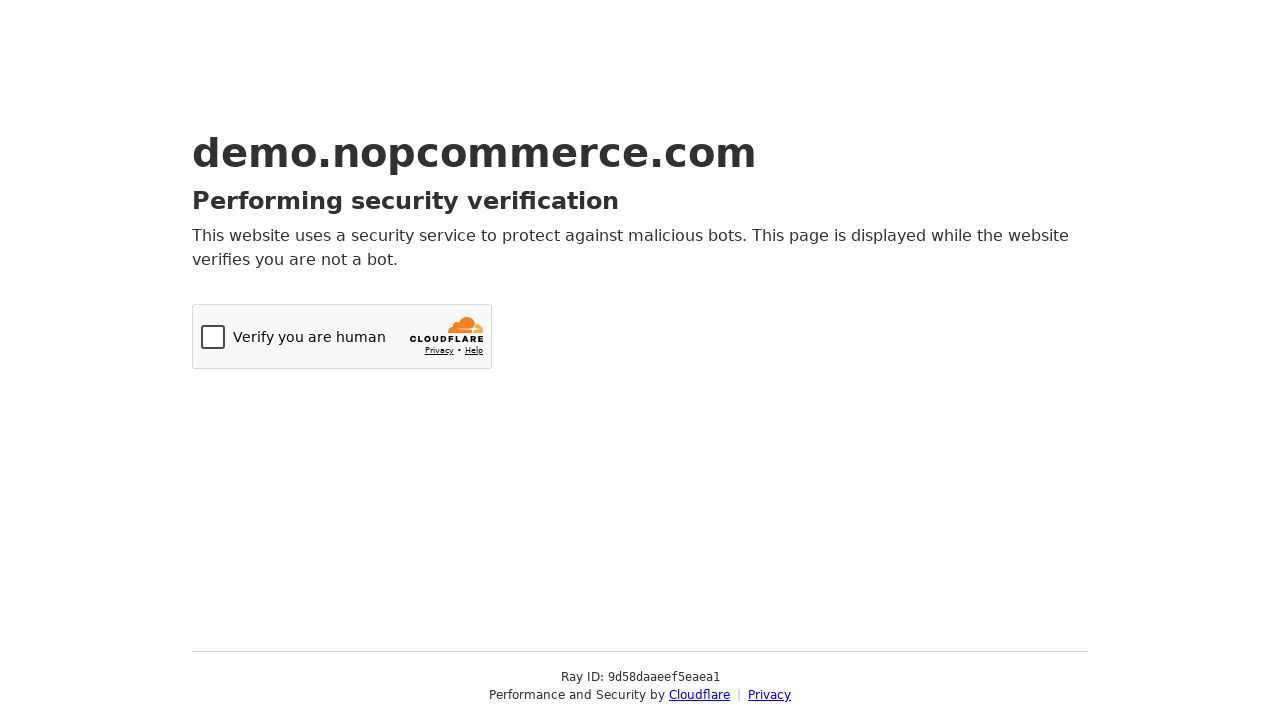

Navigated to nopCommerce demo website at https://demo.nopcommerce.com/
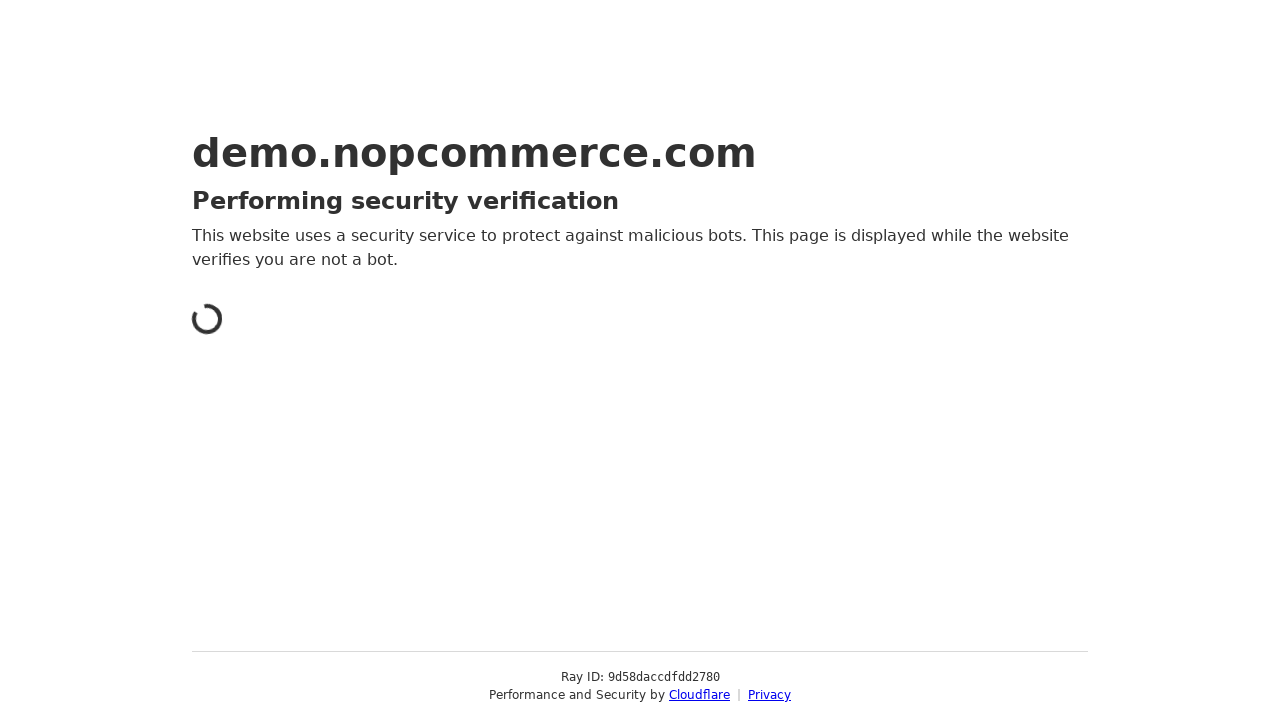

Maximized browser window to 1920x1080
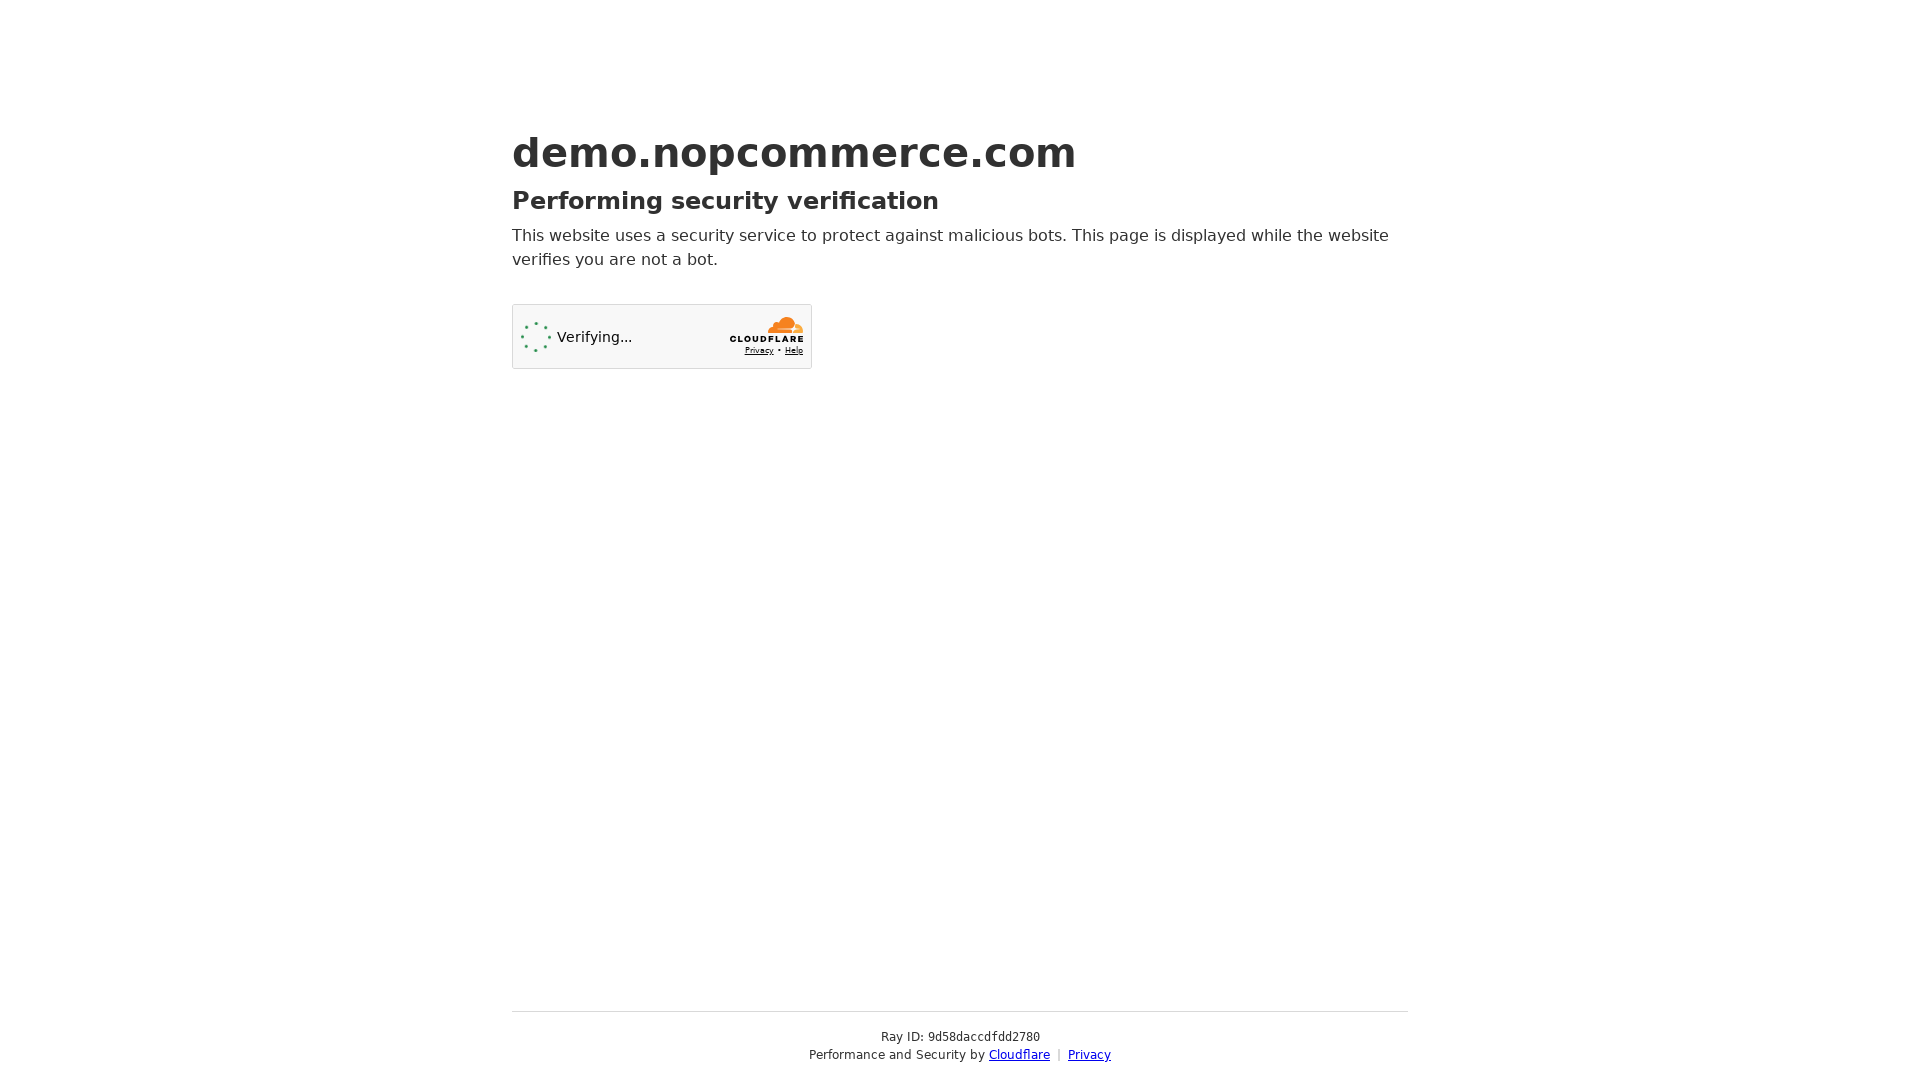

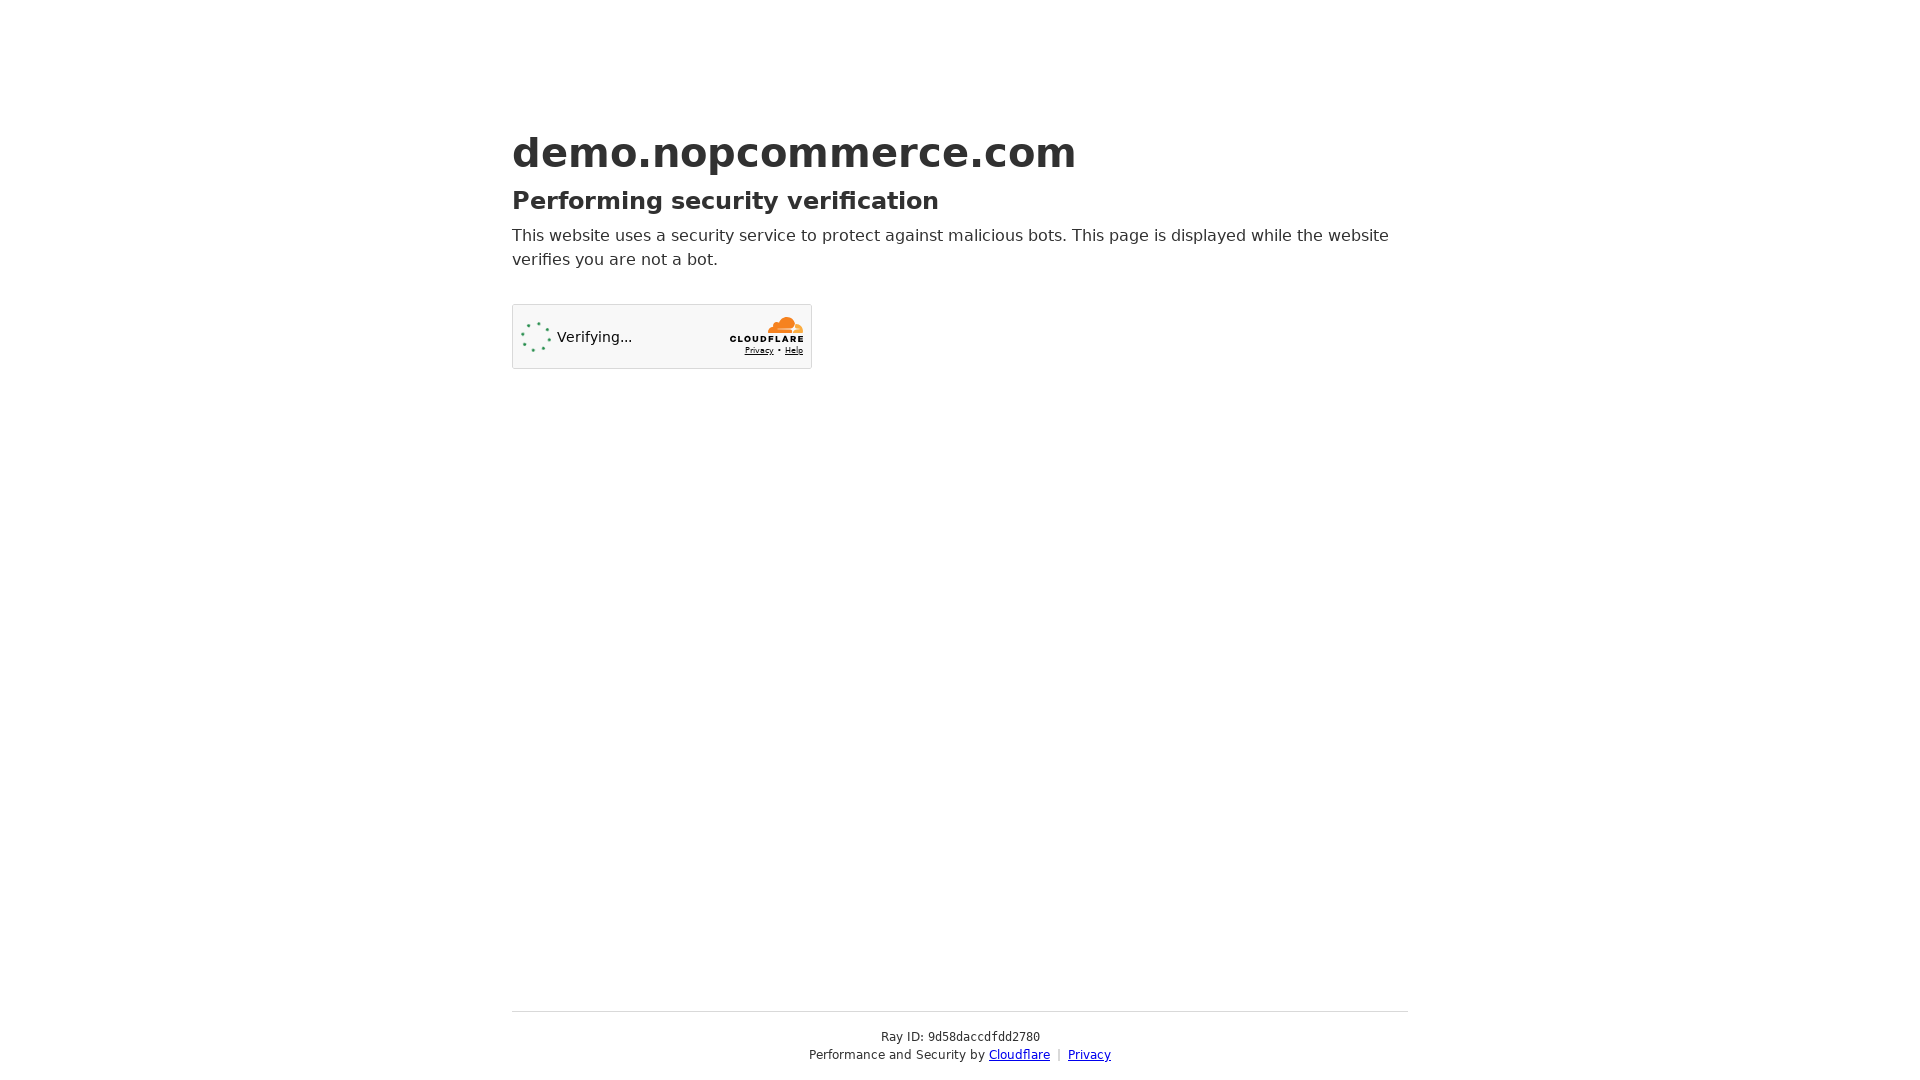